Tests calculator error handling when invalid expression is in the second number field during multiplication

Starting URL: https://gerabarud.github.io/is3-calculadora/

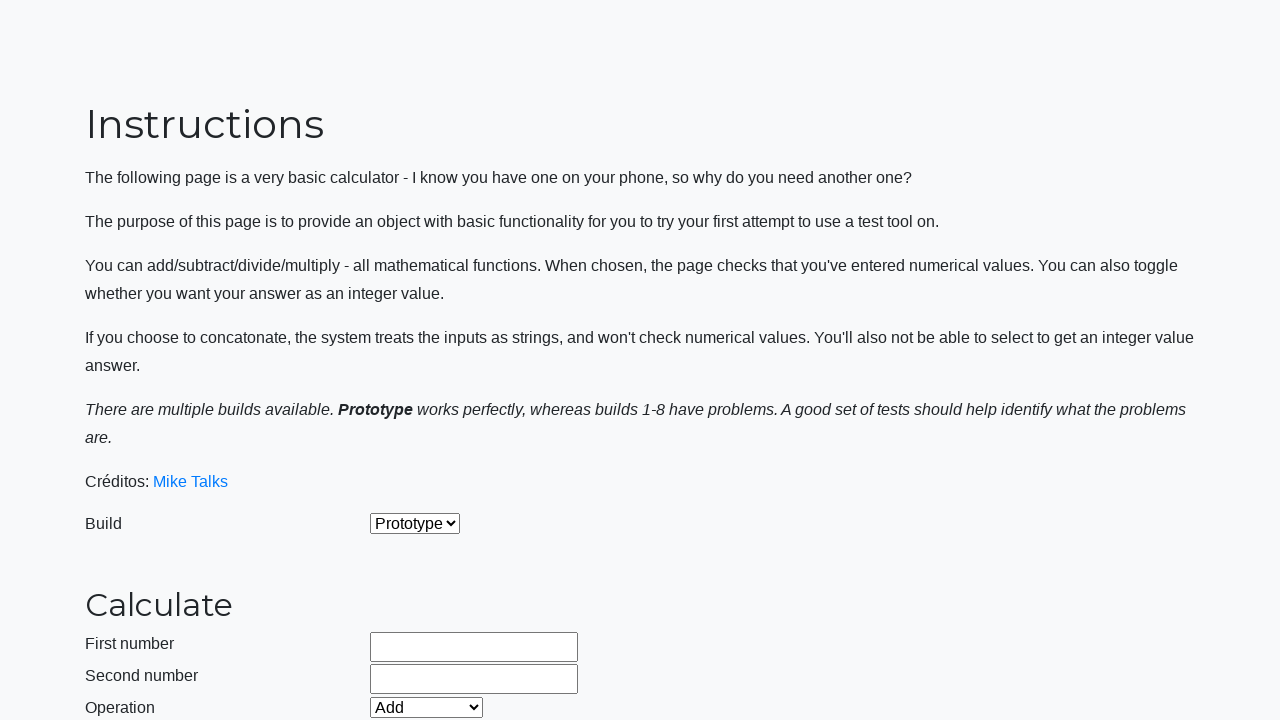

Selected build version 2 from dropdown on #selectBuild
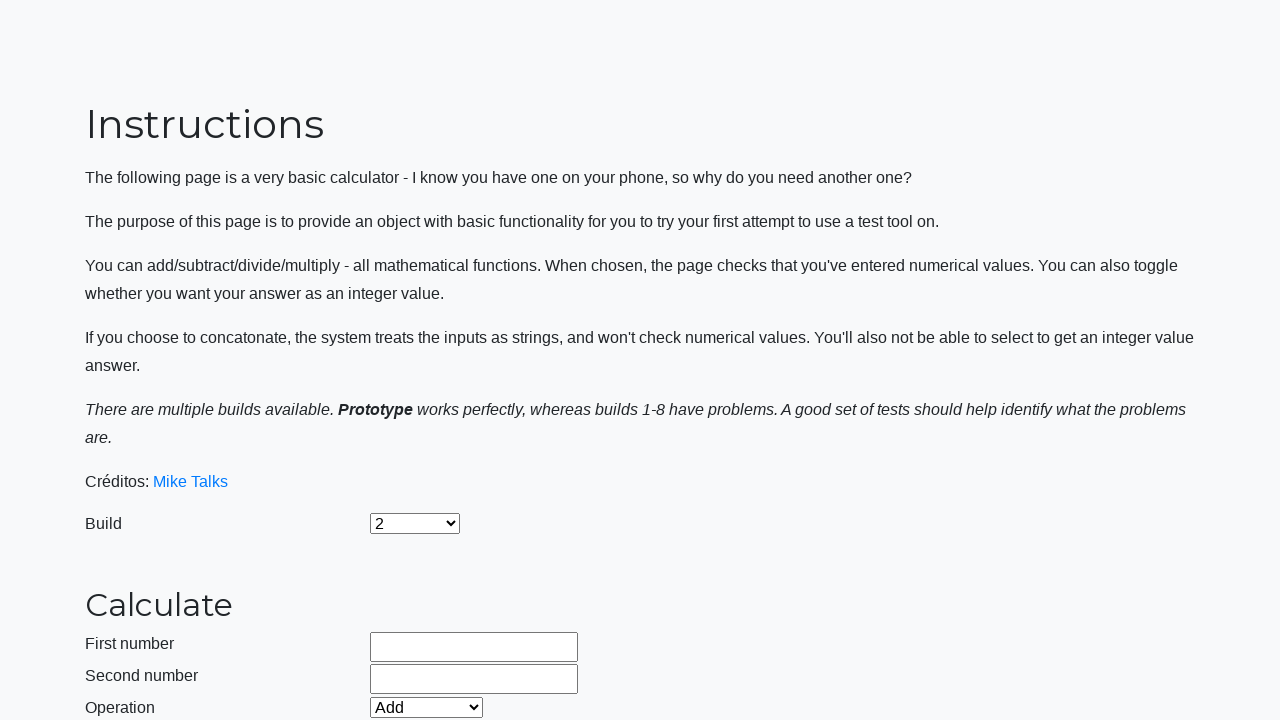

Entered valid number '6' in first field on #number1Field
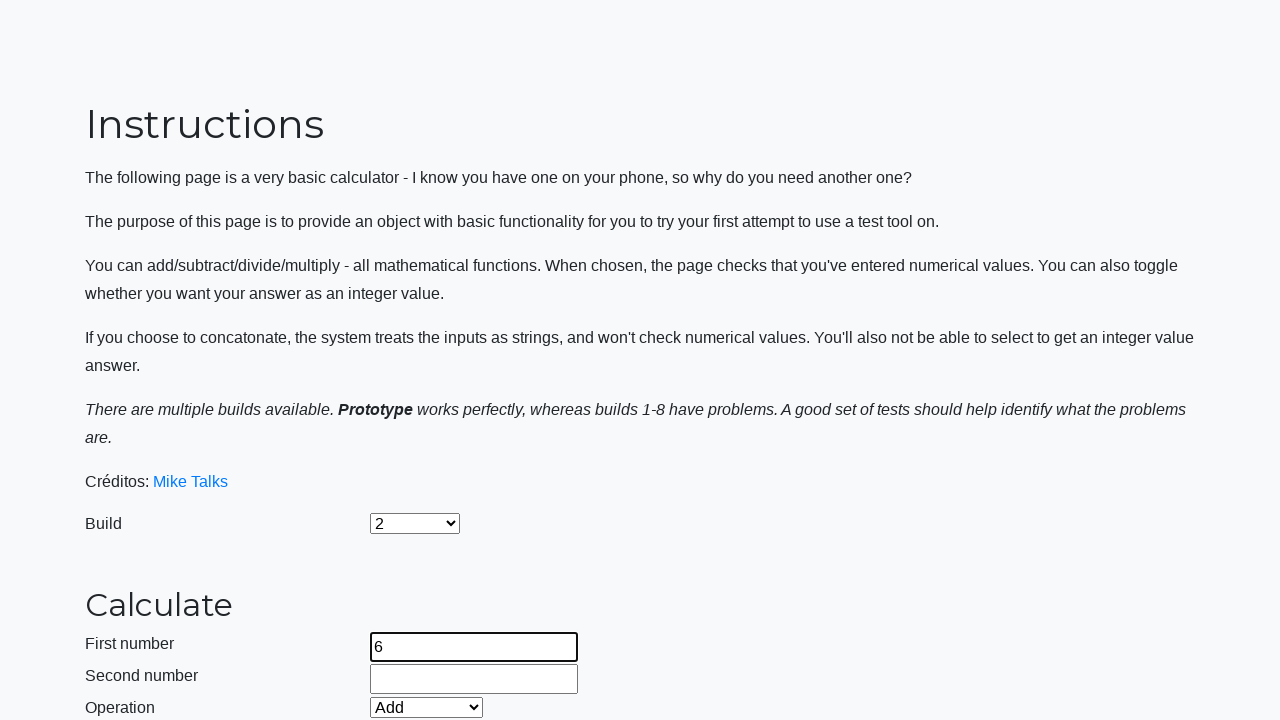

Entered invalid expression '98+2' in second field on #number2Field
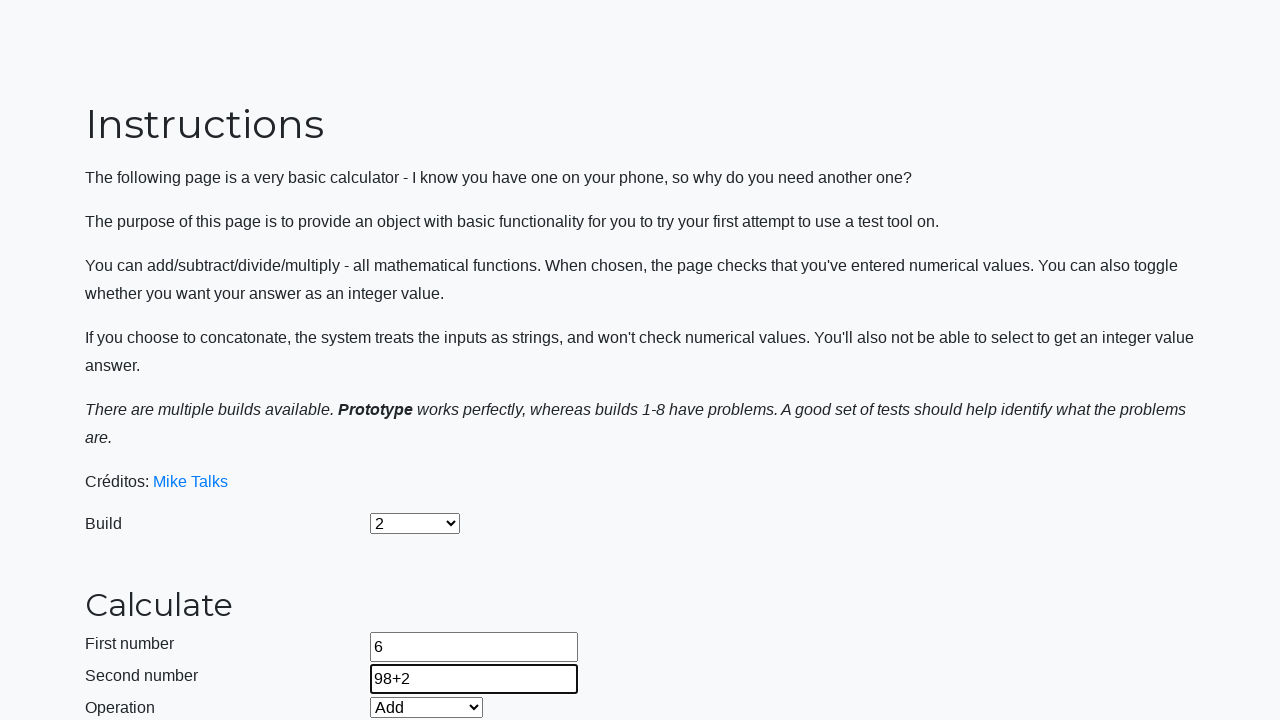

Selected Multiply operation from dropdown on #selectOperationDropdown
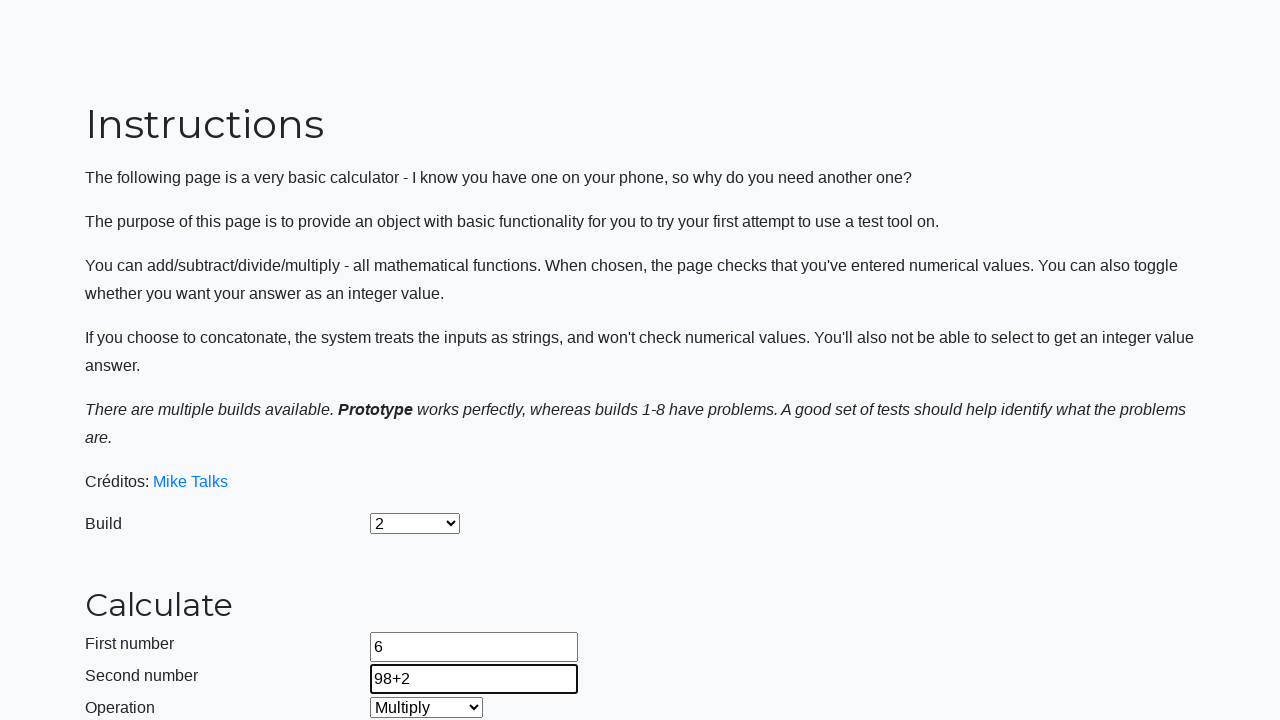

Clicked calculate button with invalid expression at (422, 451) on #calculateButton
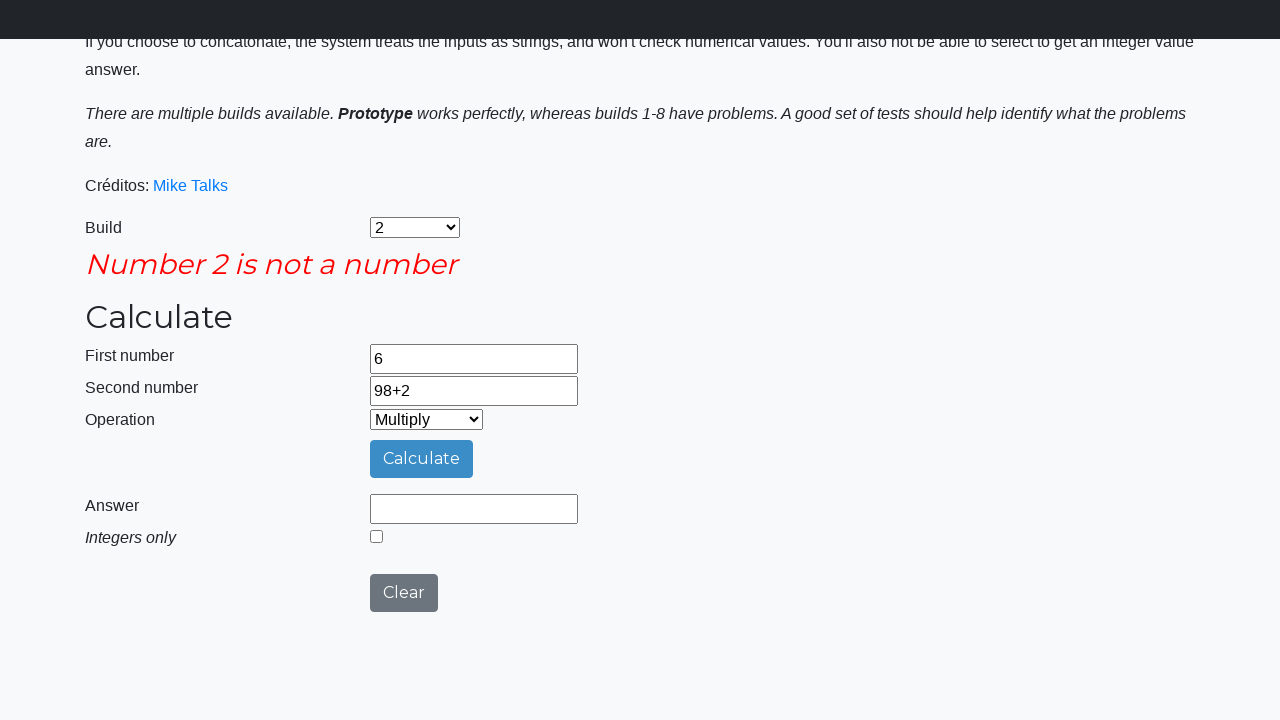

Clicked integers only checkbox at (376, 536) on #integerSelect
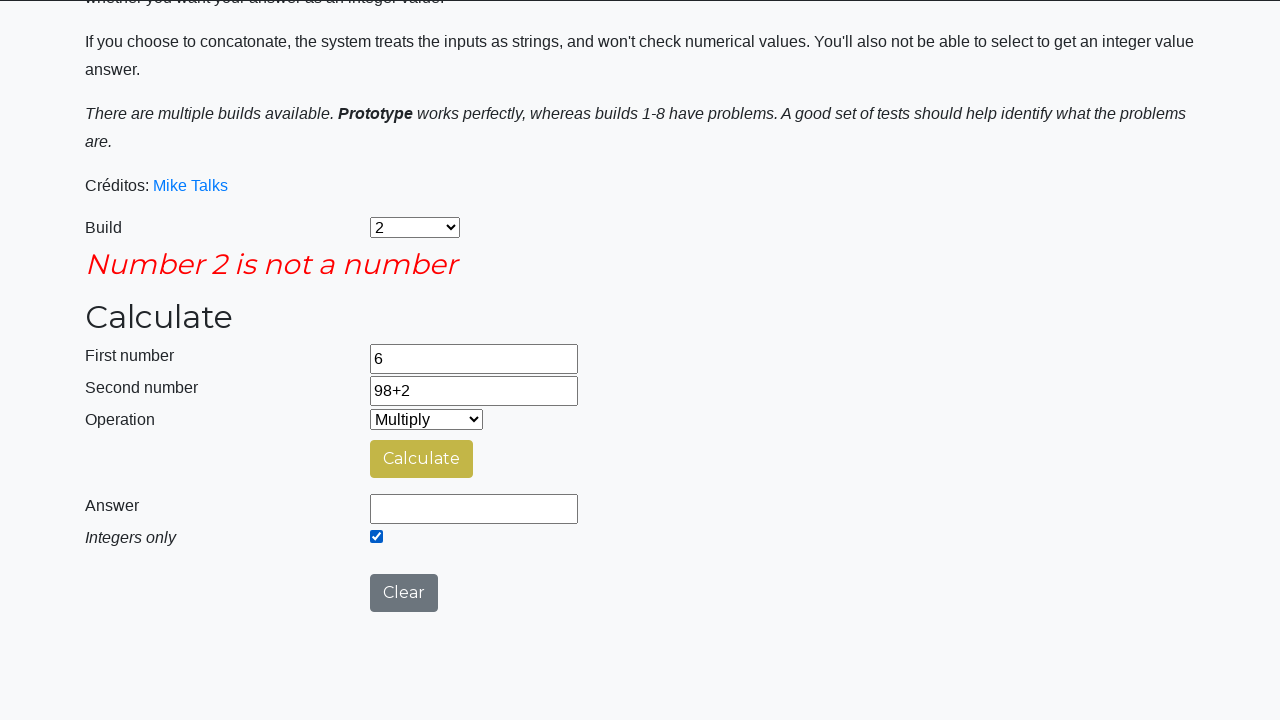

Clicked calculate button again after enabling integers only mode at (422, 459) on #calculateButton
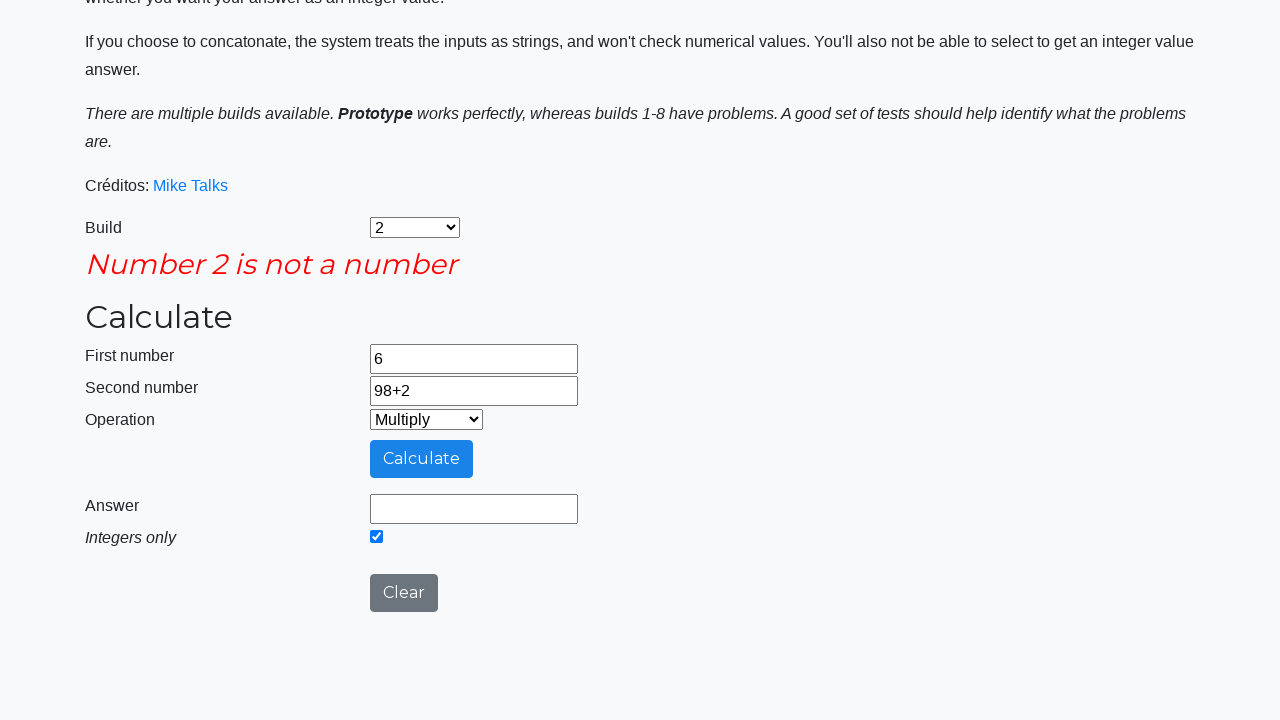

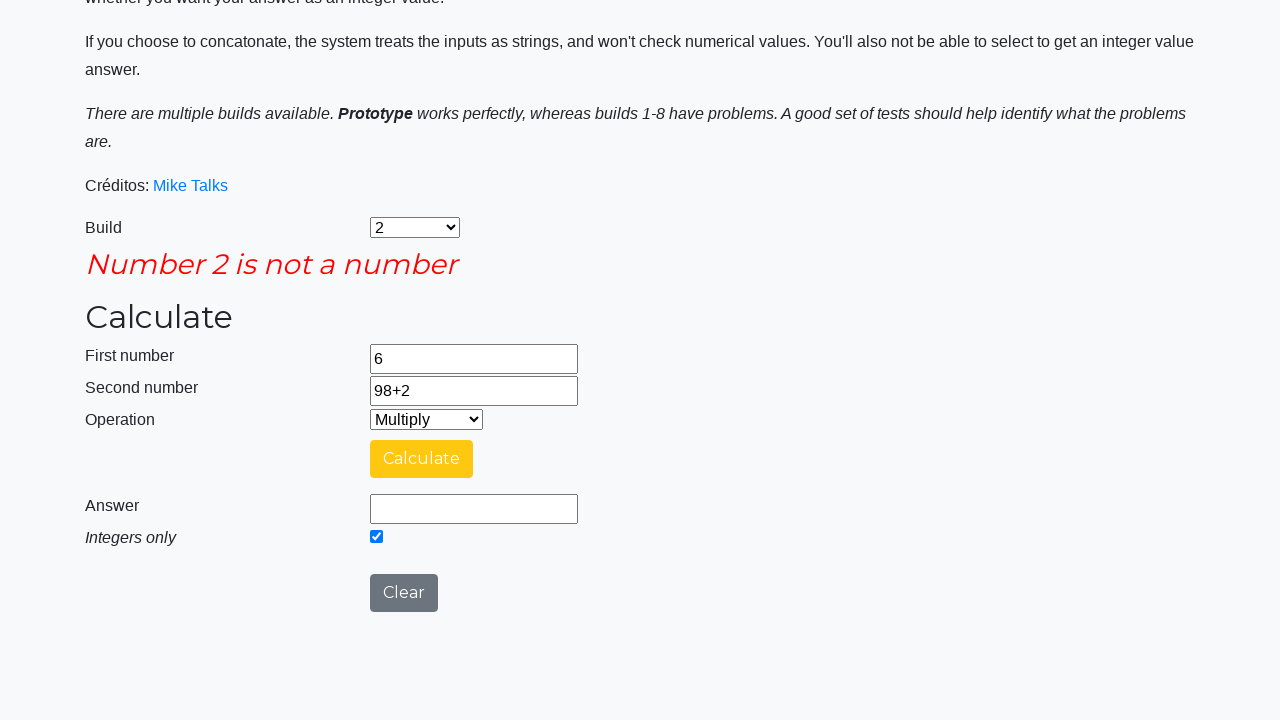